Tests link functionality on DemoQA website by clicking various links, handling new tabs, and verifying API link responses

Starting URL: https://demoqa.com

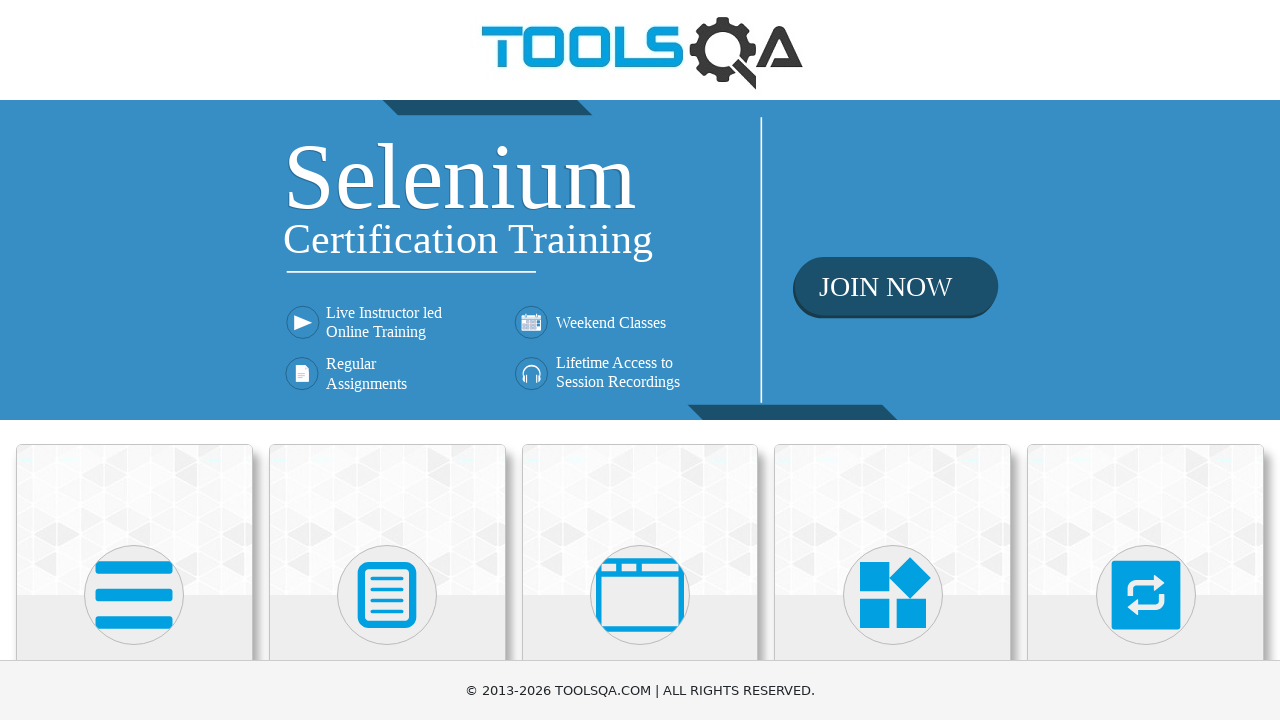

Clicked on Elements section at (134, 360) on xpath=//h5[contains(text(),'Elements')]
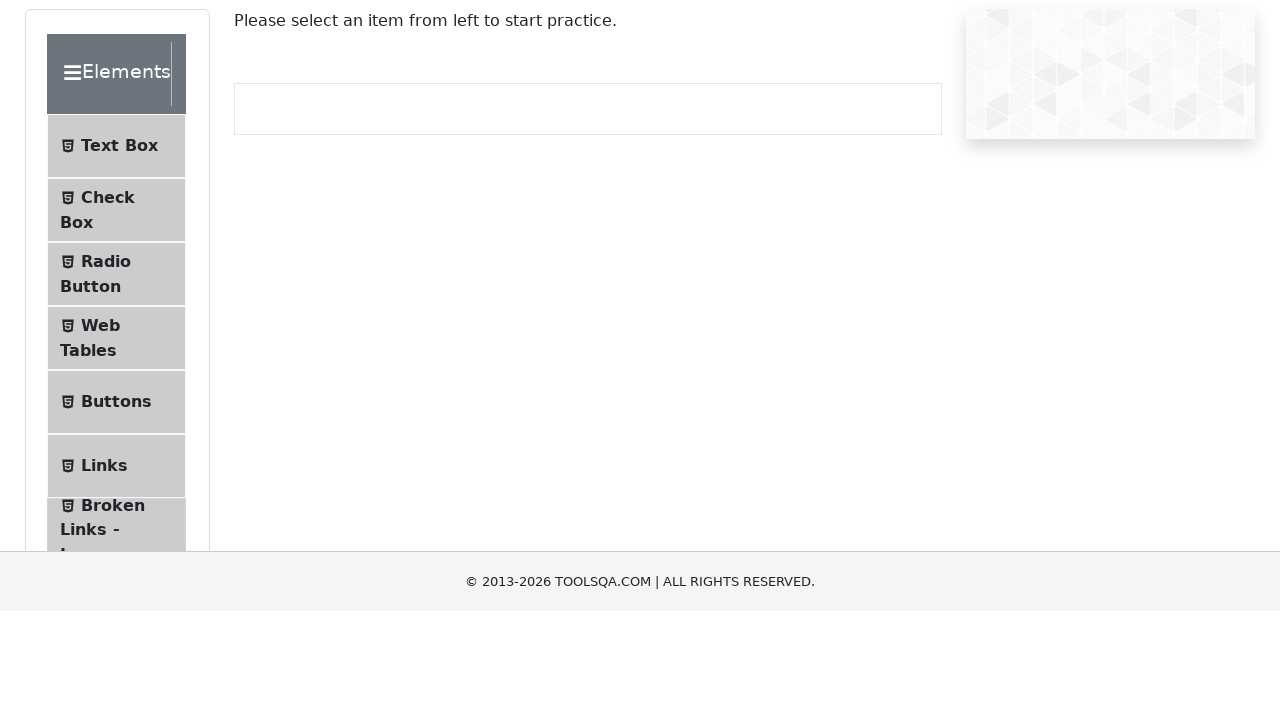

Clicked on Links menu item at (104, 581) on xpath=//span[text()='Links']
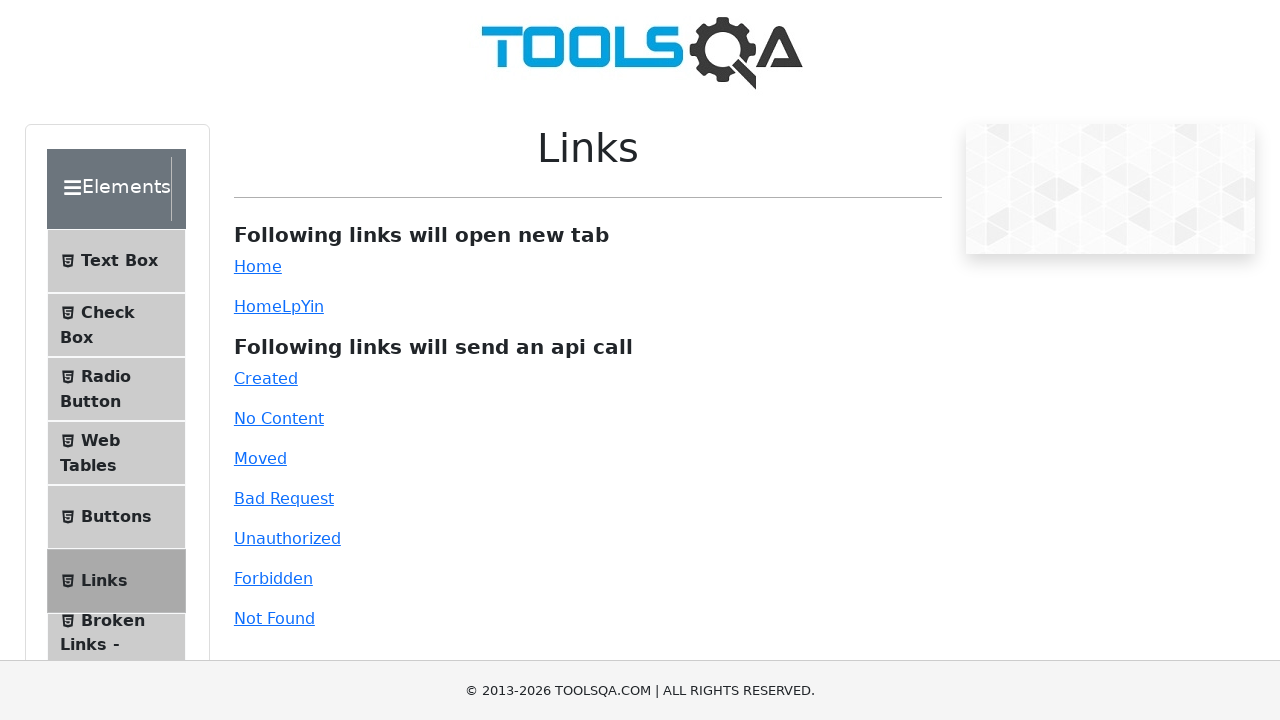

Stored main page context
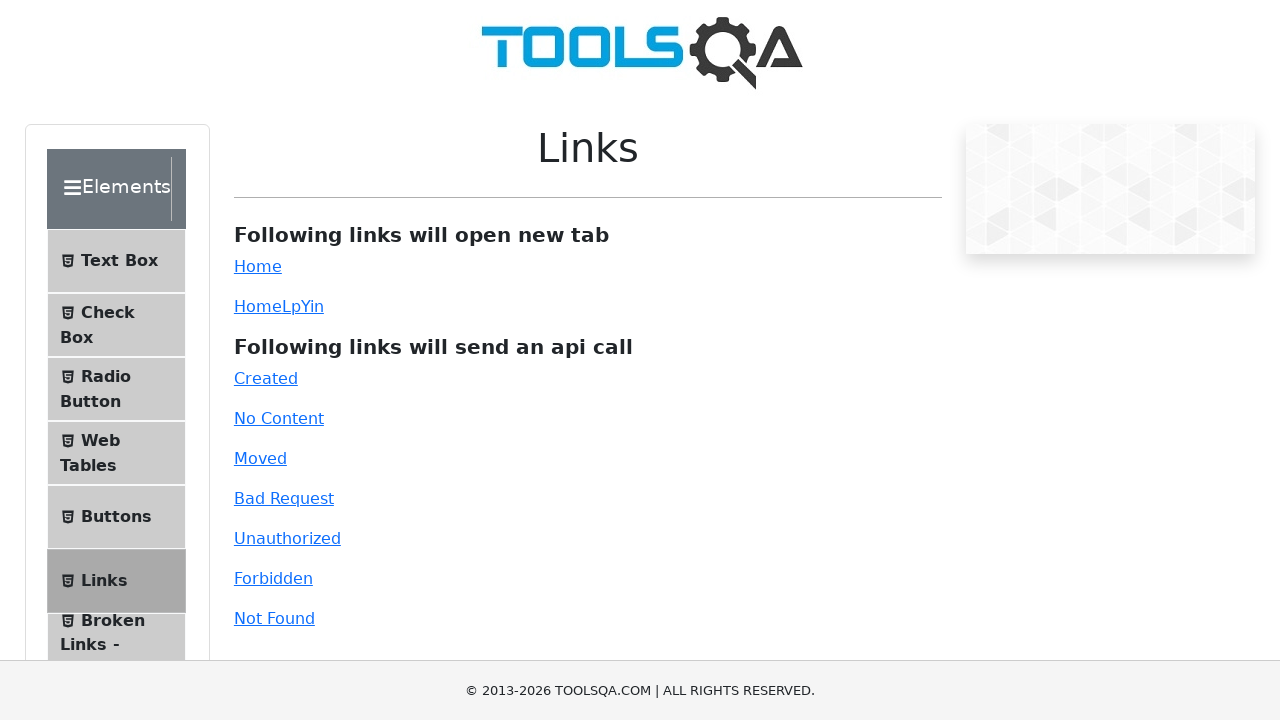

Clicked on Home link (simple link) at (258, 266) on #simpleLink
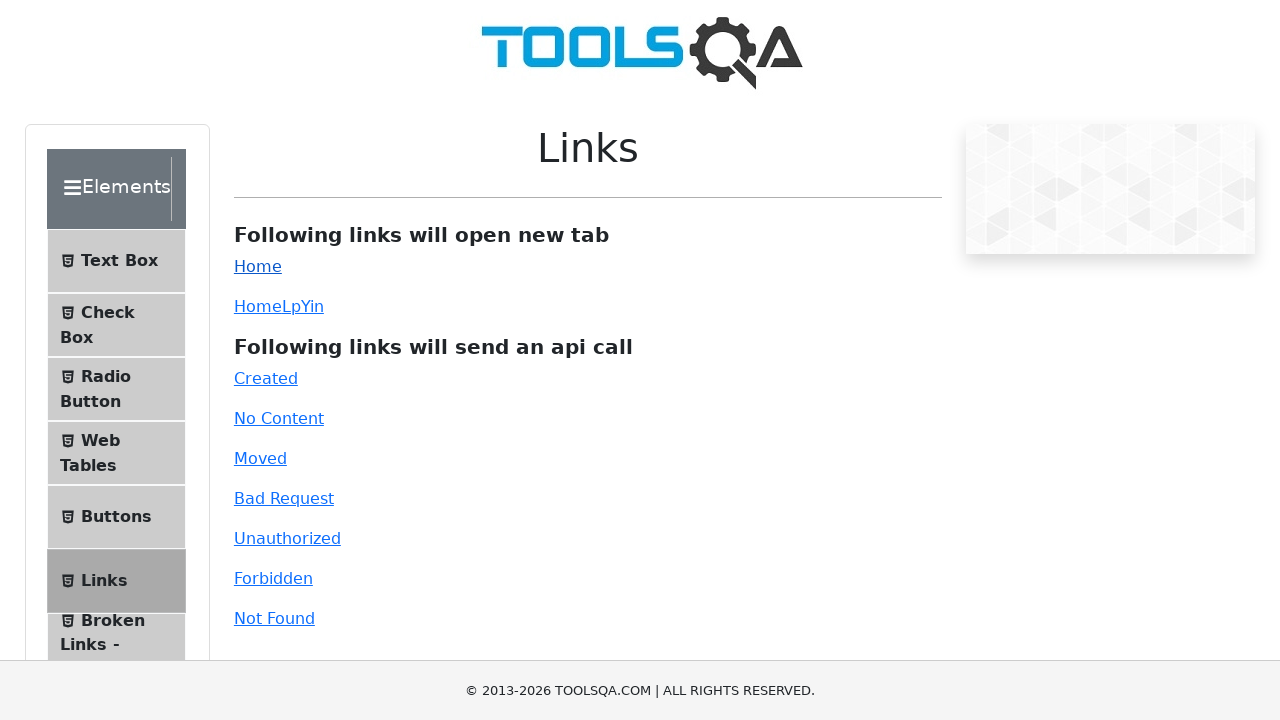

New tab opened from Home link
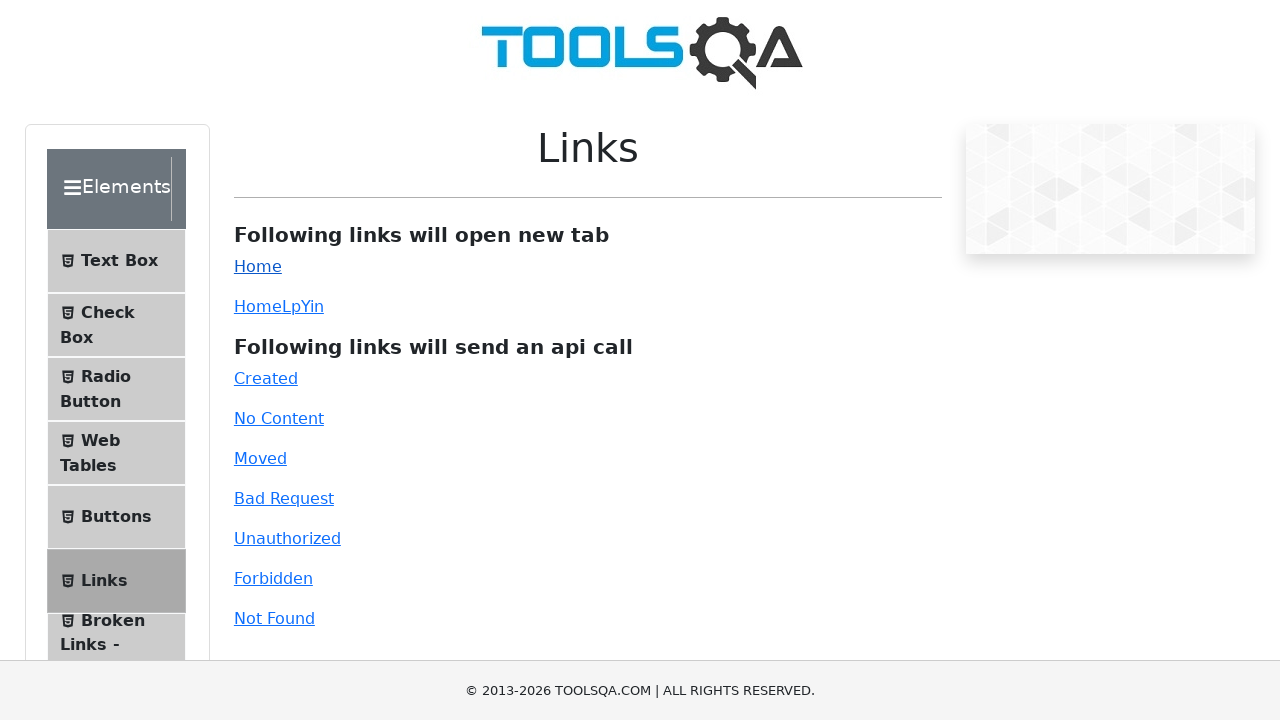

Closed the new tab from Home link
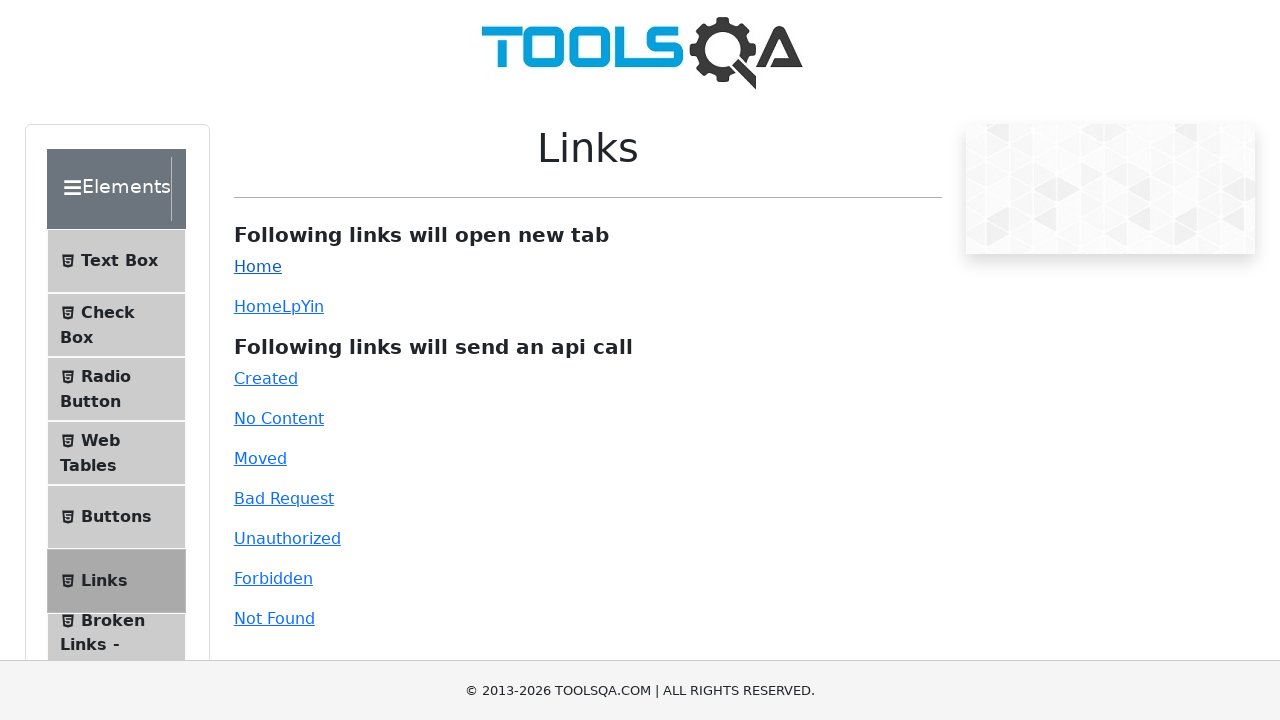

Clicked on Home2 dynamic link at (258, 306) on #dynamicLink
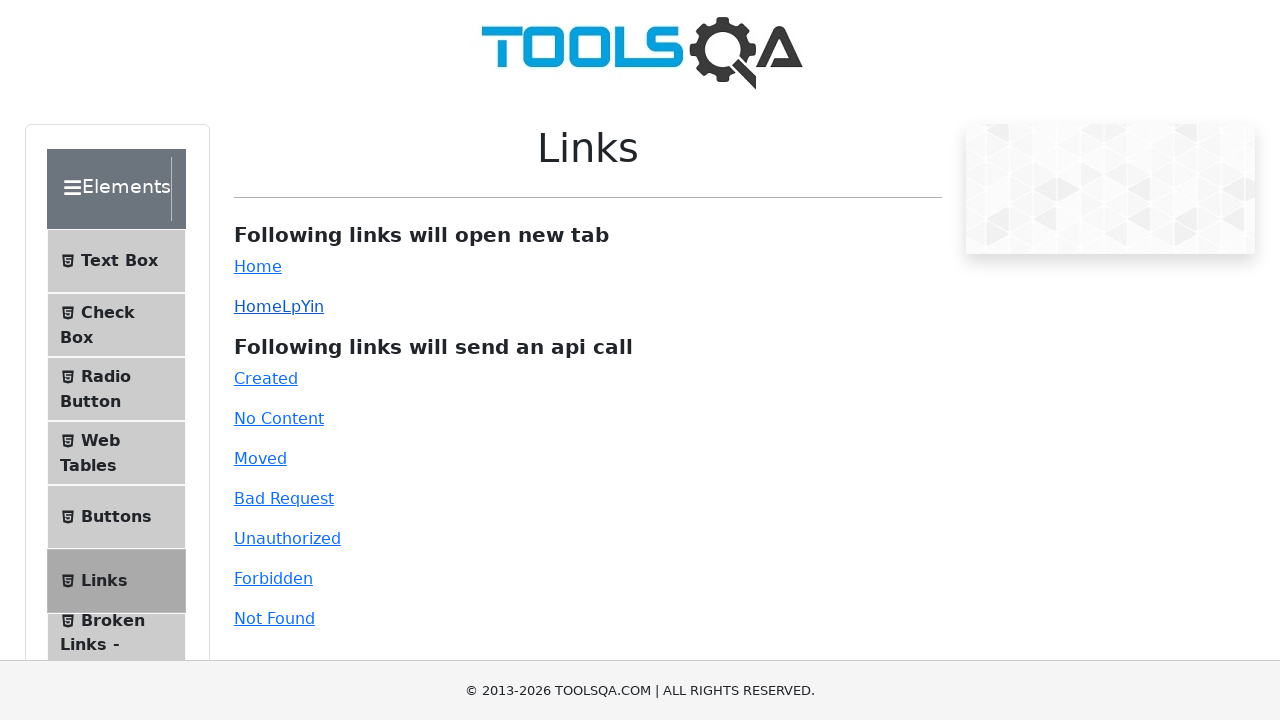

New tab opened from Home2 dynamic link
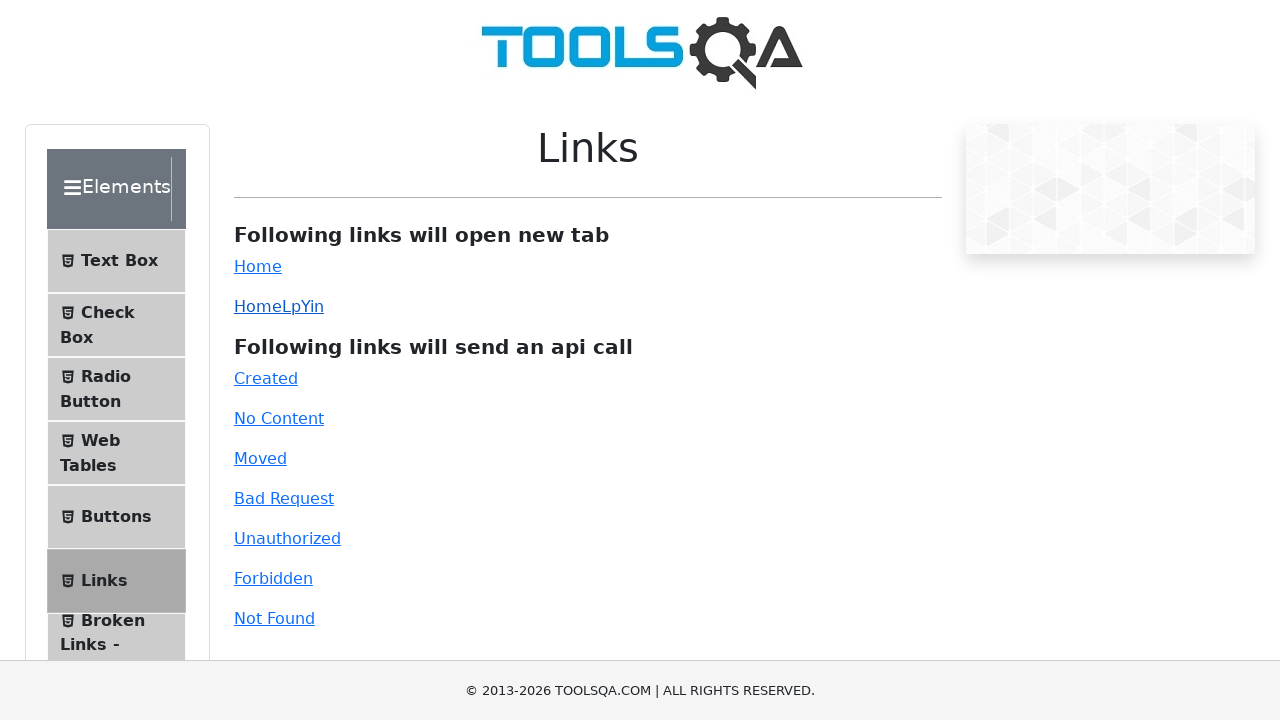

Closed the new tab from Home2 dynamic link
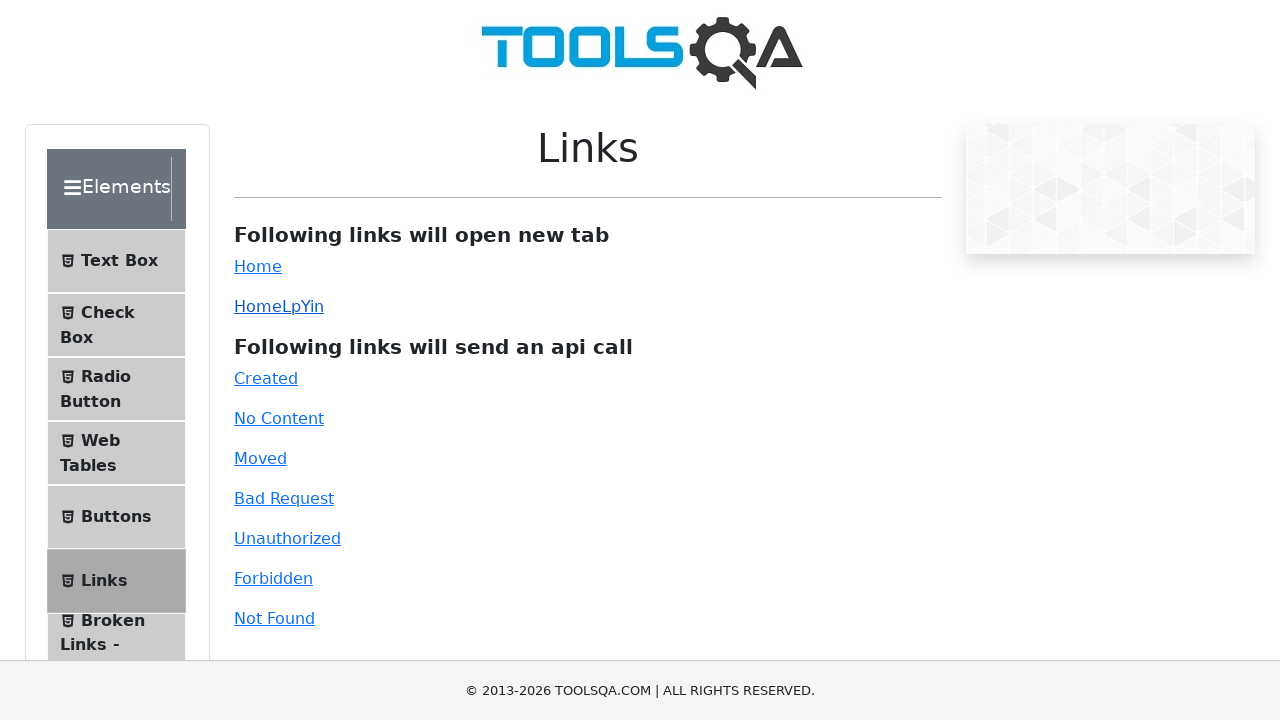

Clicked on Created link (API call link) at (266, 378) on #created
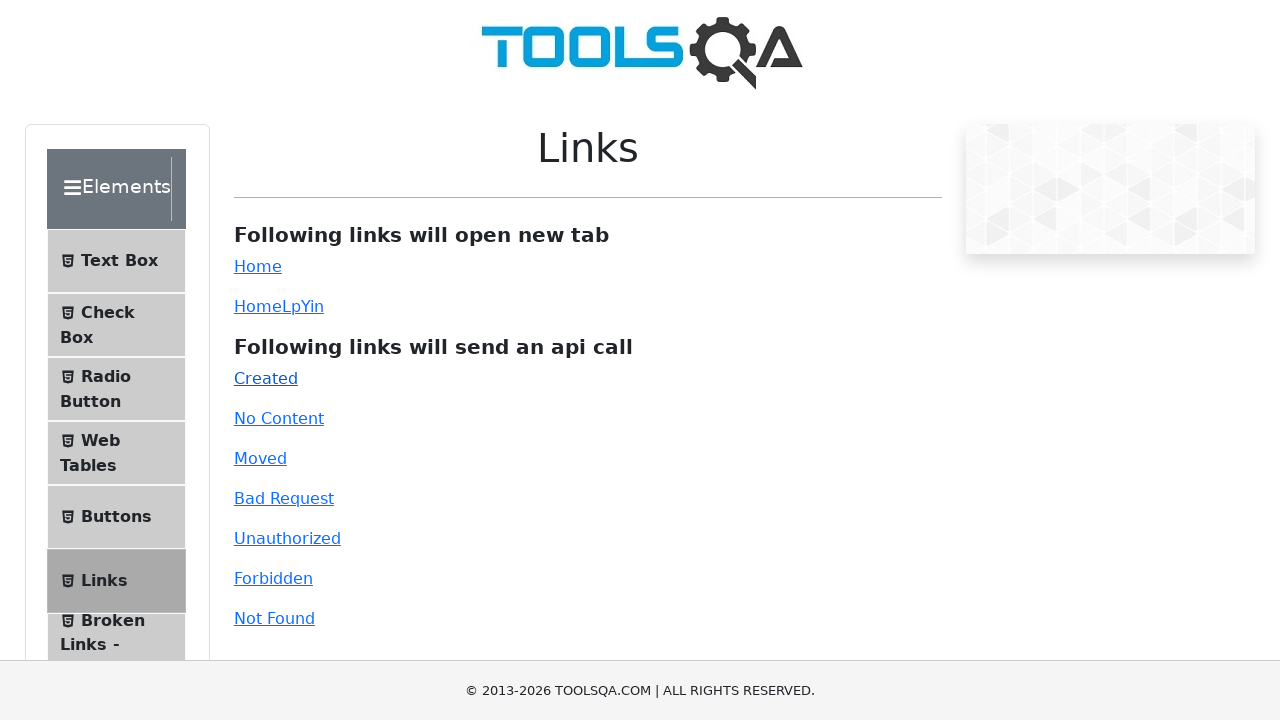

Link response appeared on page
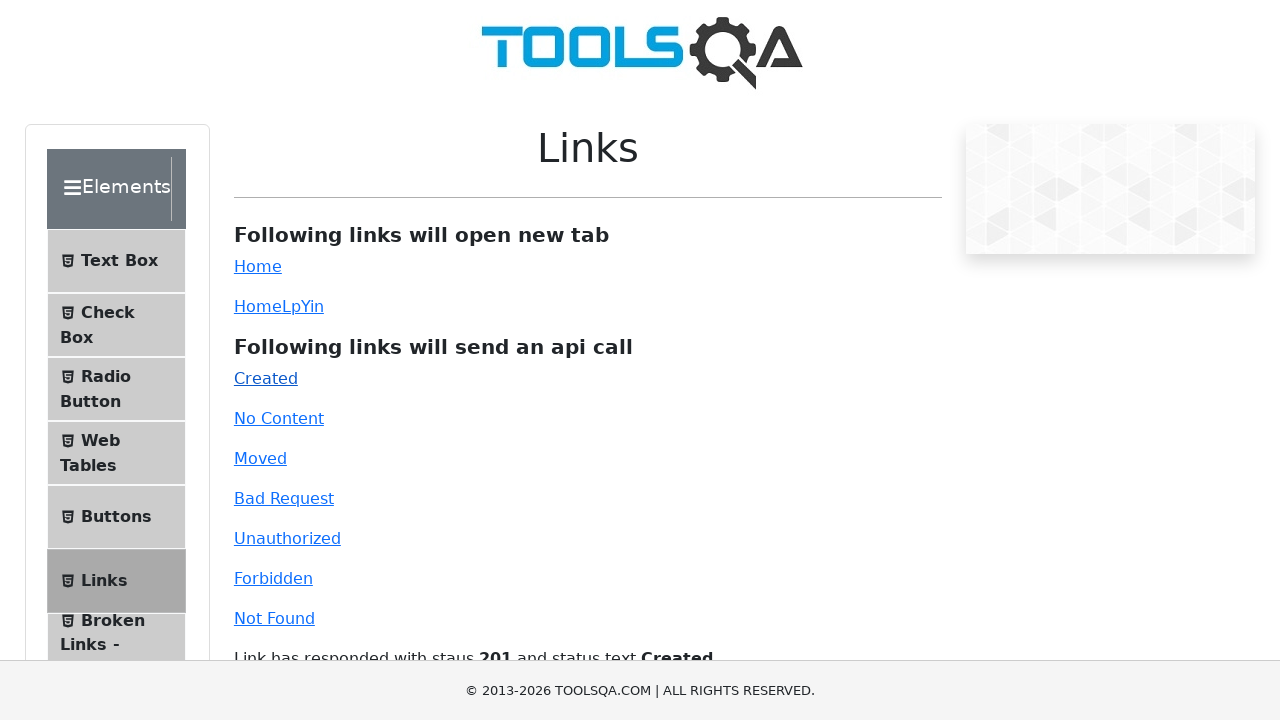

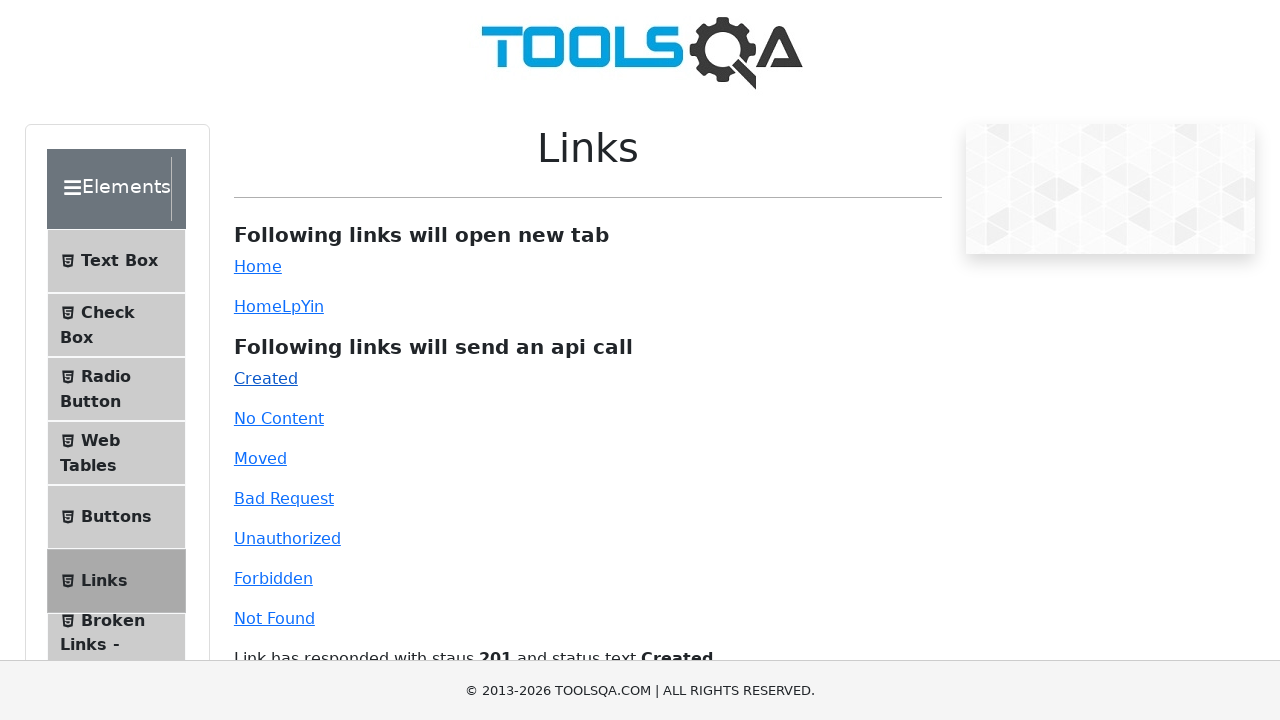